Tests adding multiple specific products (Cucumber, Brocolli, Walnuts) to the shopping cart by finding them in the product list and clicking their add to cart buttons

Starting URL: https://rahulshettyacademy.com/seleniumPractise/#/

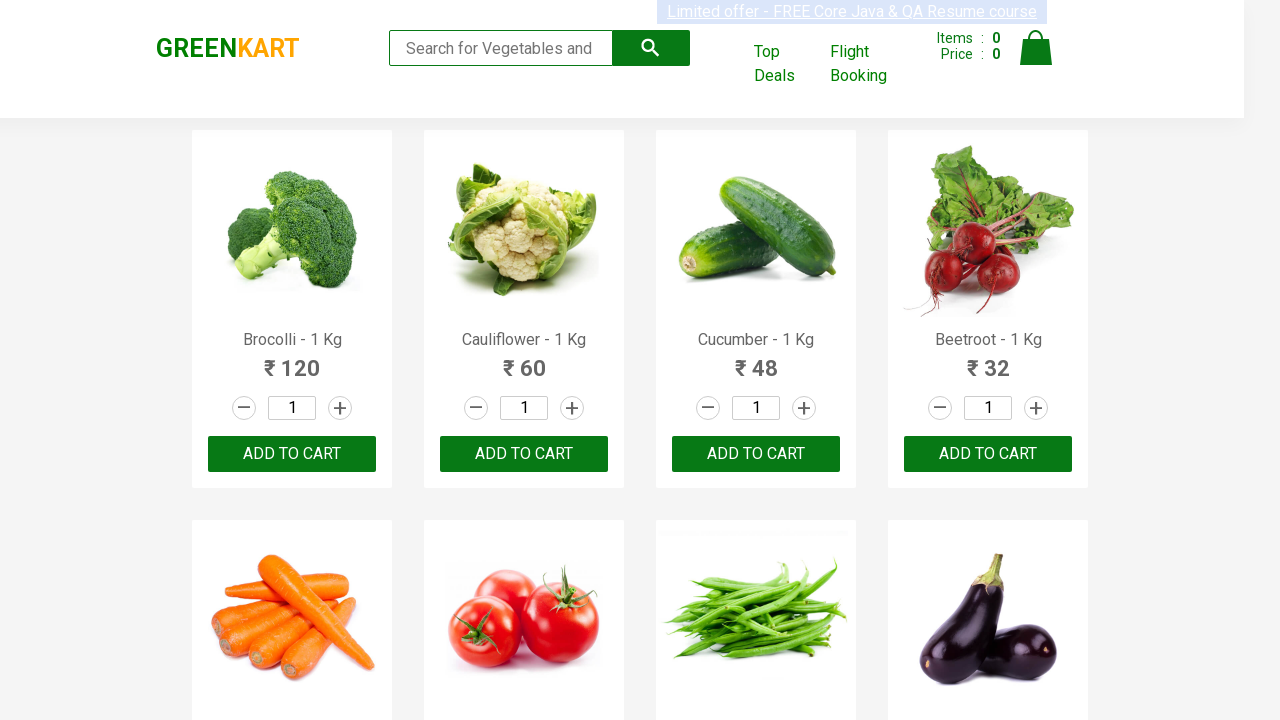

Waited for product list to load
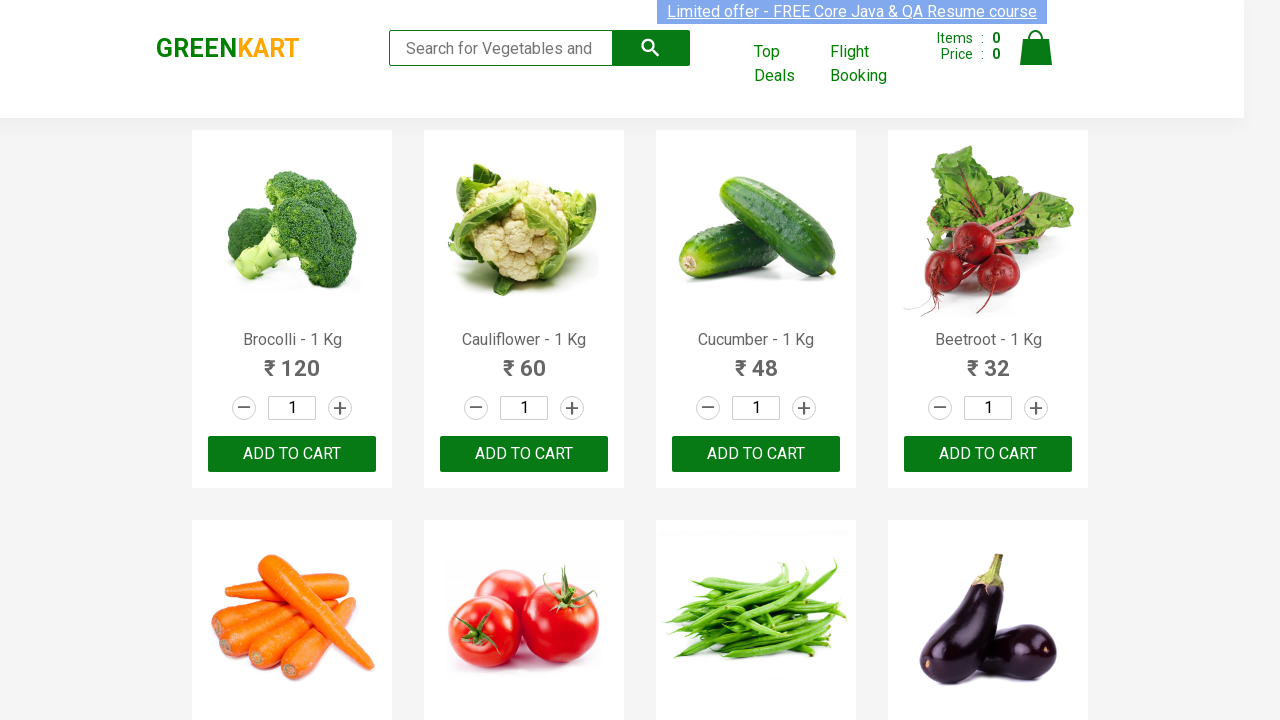

Retrieved all product name elements
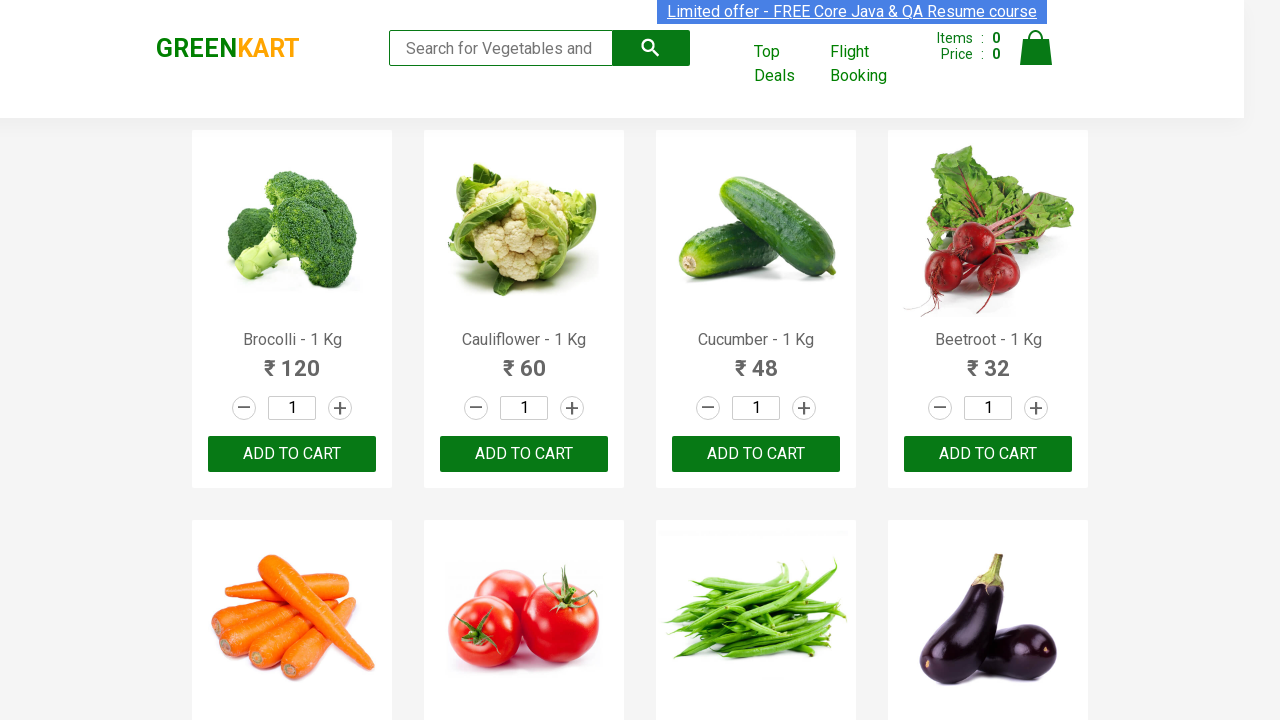

Retrieved all add to cart buttons
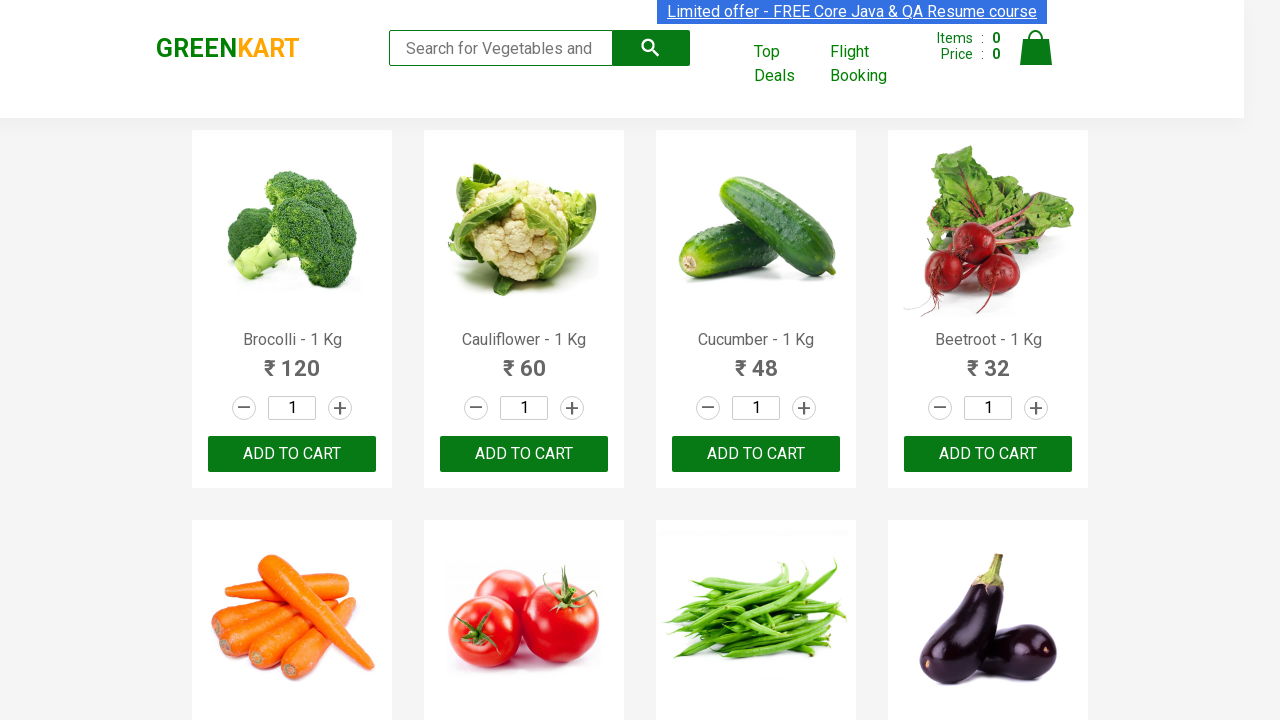

Added 'Brocolli' to cart by clicking add button at (292, 454) on div.product-action button >> nth=0
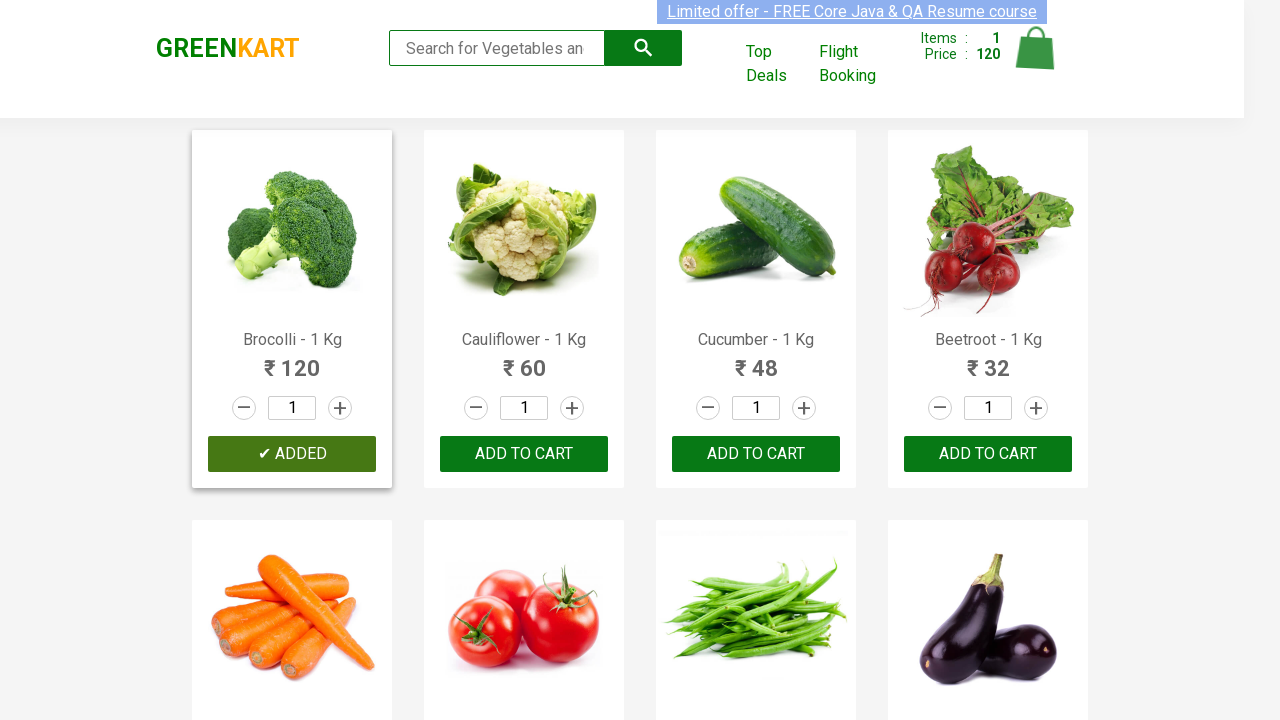

Added 'Cucumber' to cart by clicking add button at (756, 454) on div.product-action button >> nth=2
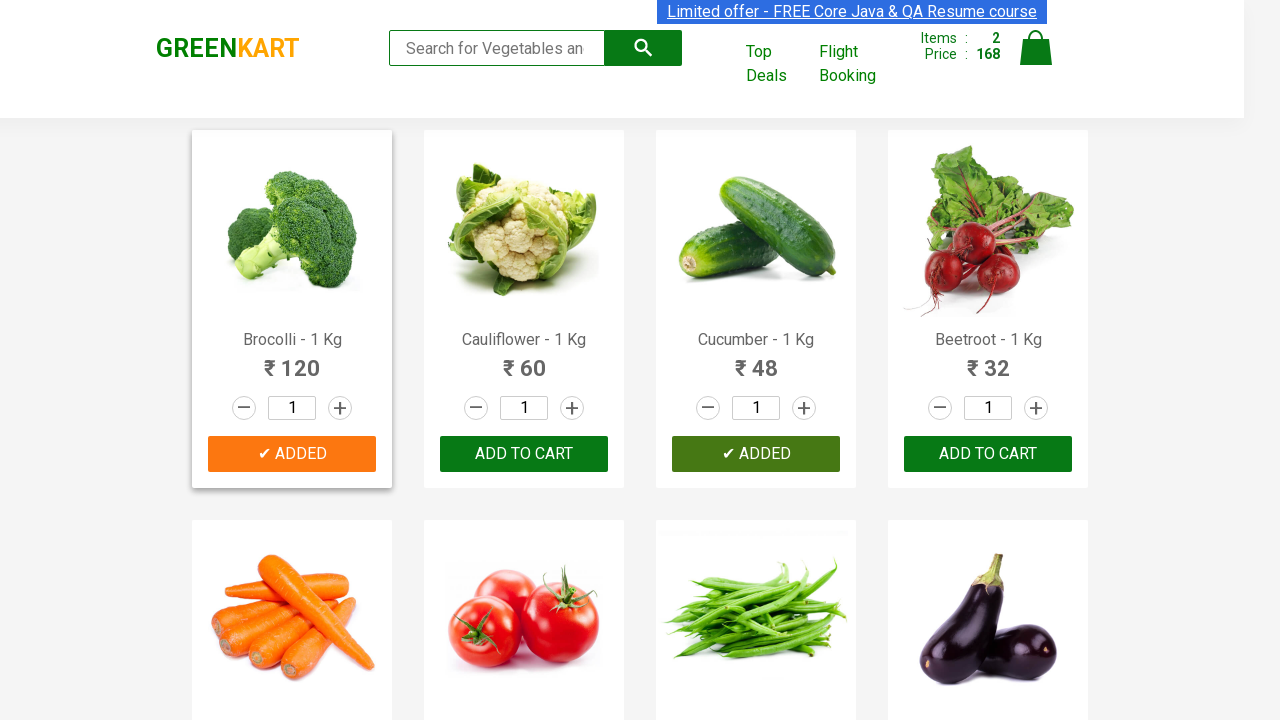

Added 'Walnuts' to cart by clicking add button at (524, 569) on div.product-action button >> nth=29
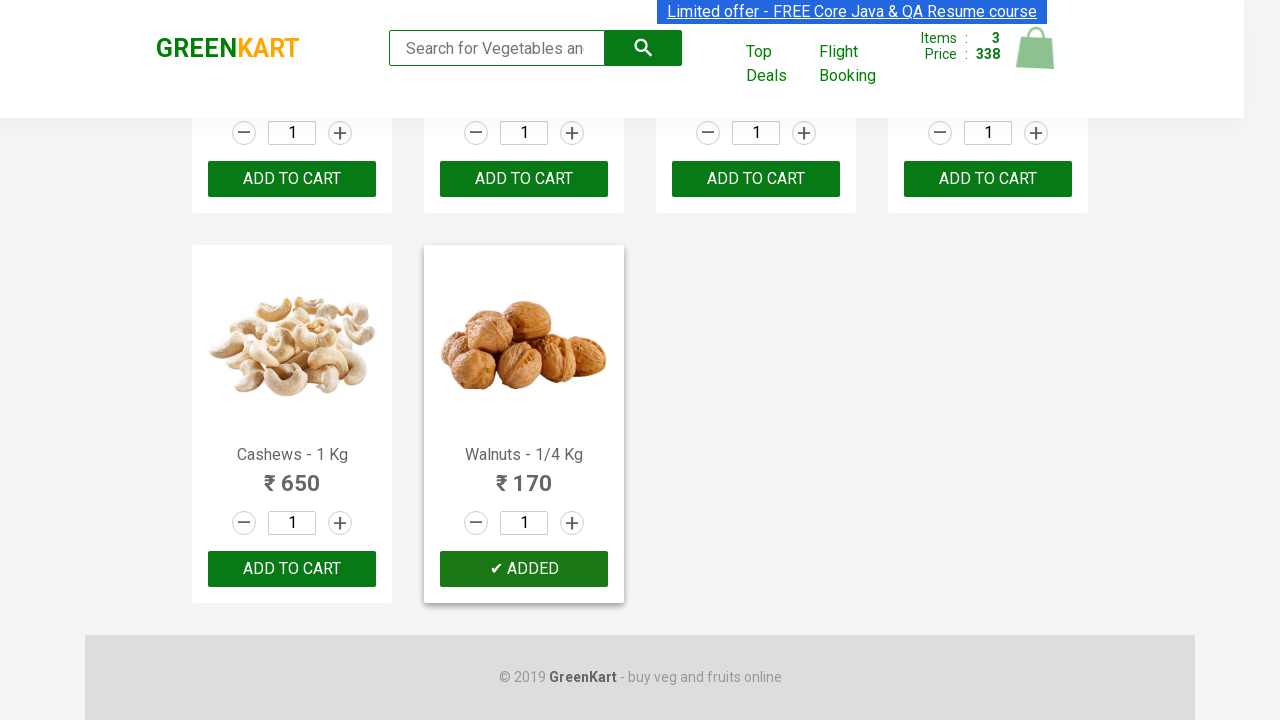

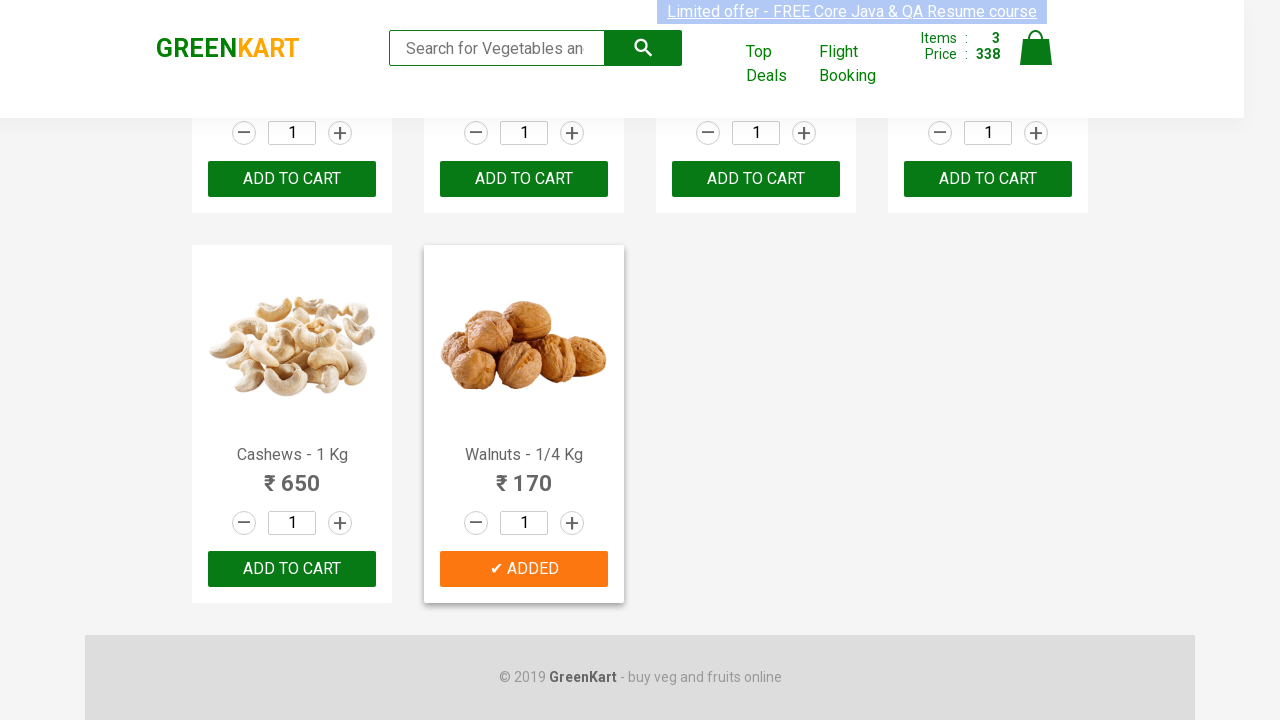